Tests checkbox functionality by finding all sports checkboxes on the page and clicking each one to select them

Starting URL: http://www.tizag.com/htmlT/htmlcheckboxes.php

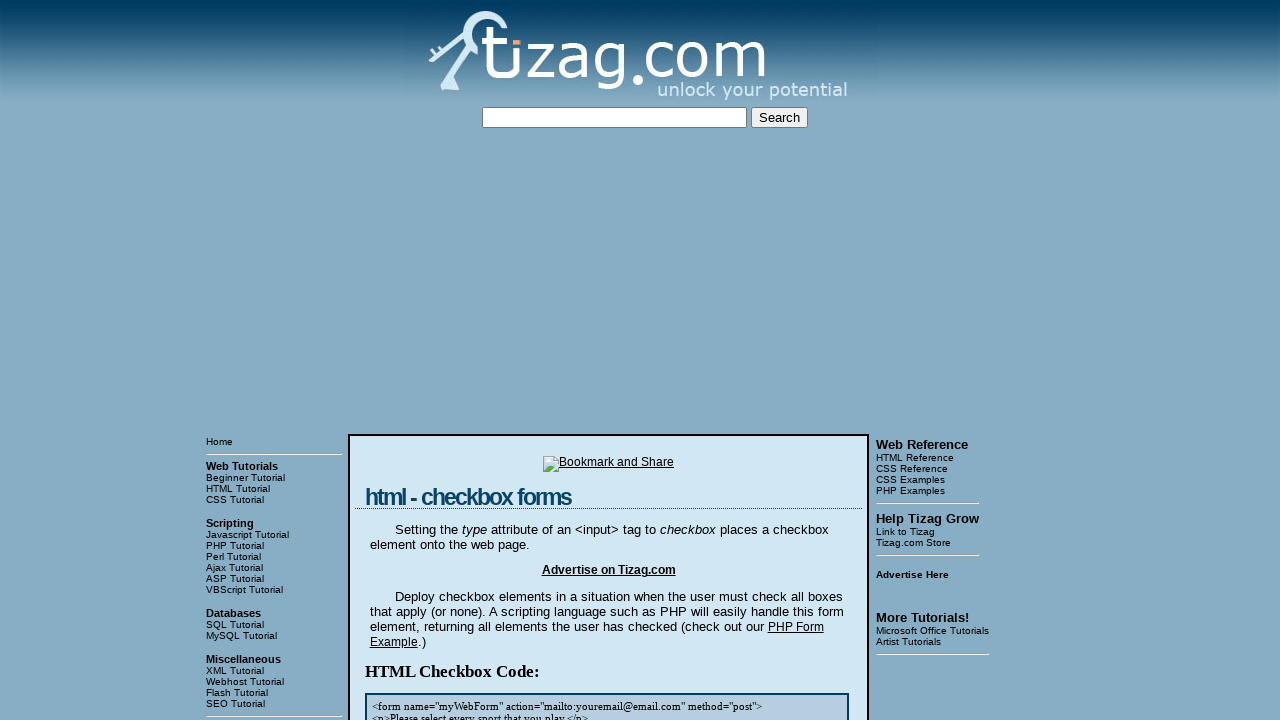

Waited for checkbox container to load
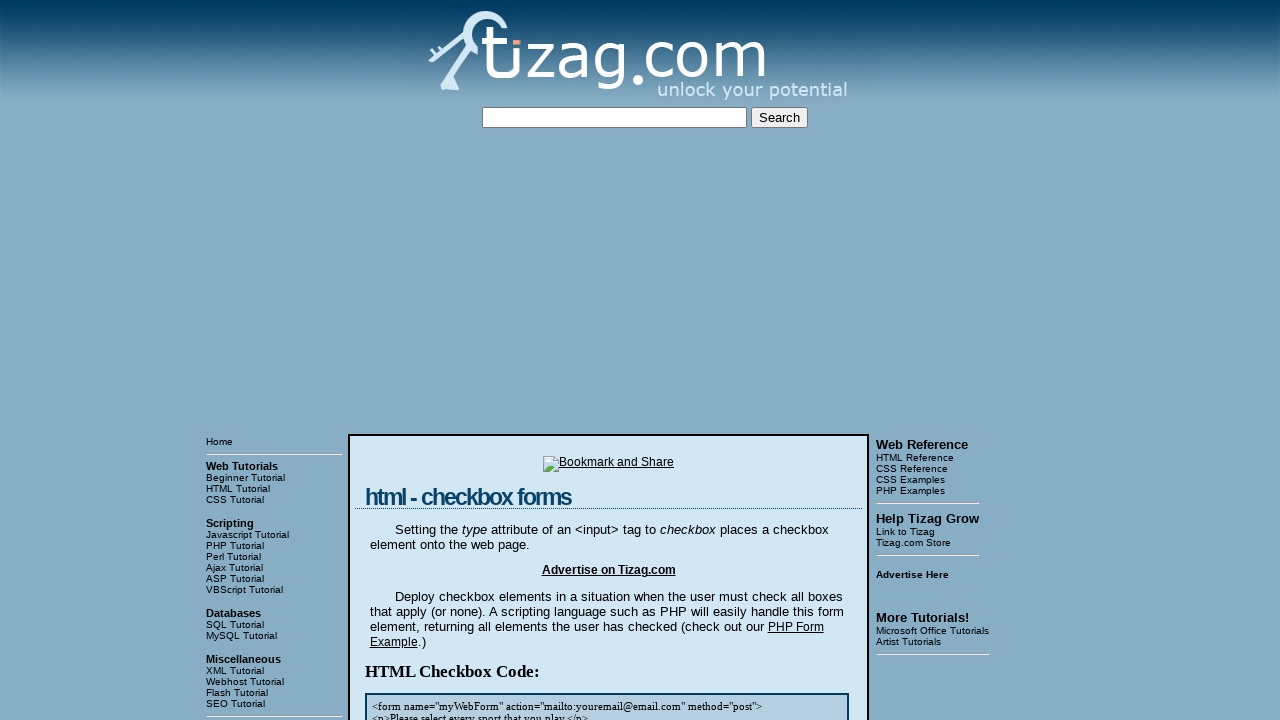

Found all sports checkboxes on the page
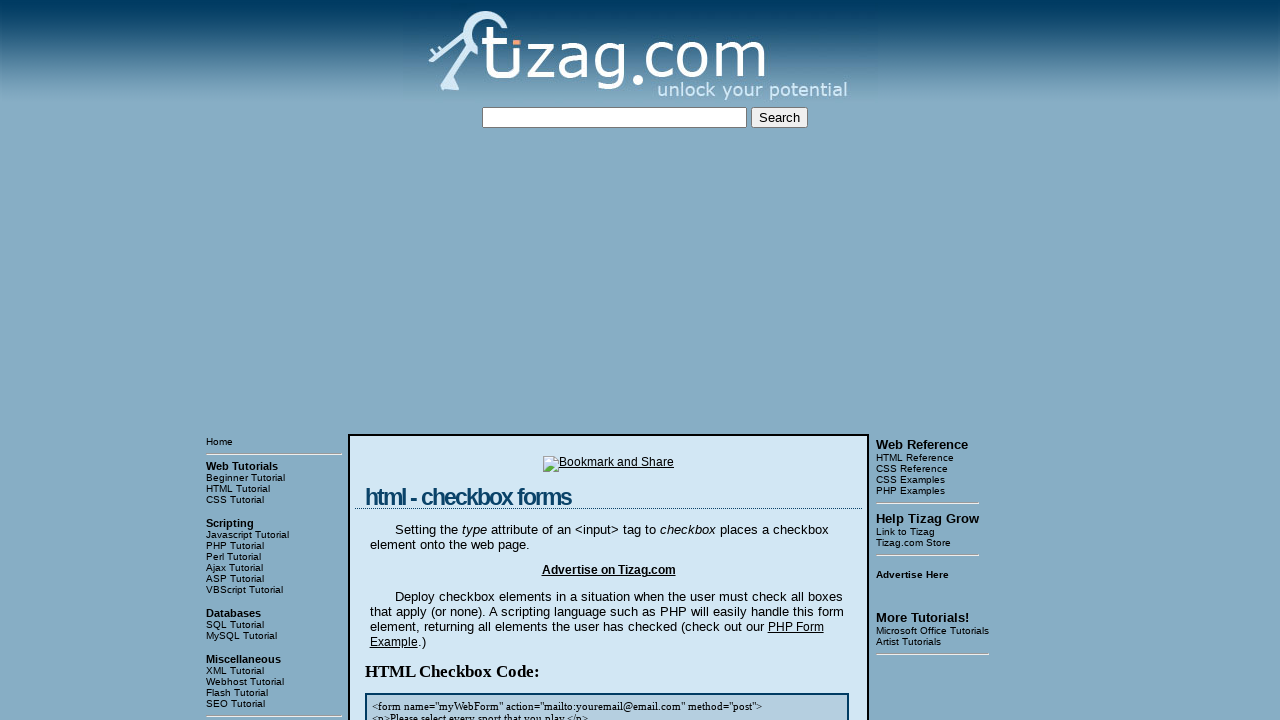

Clicked a sports checkbox to select it at (422, 360) on input[name='sports'] >> nth=0
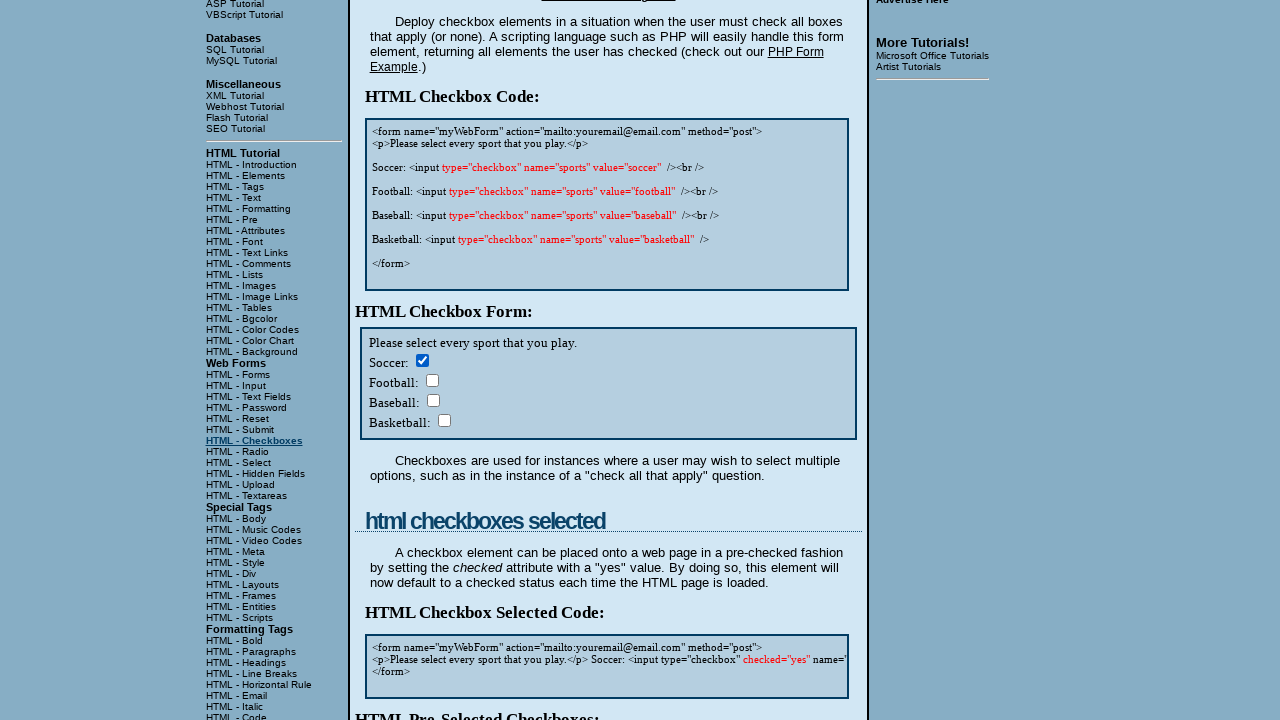

Clicked a sports checkbox to select it at (432, 380) on input[name='sports'] >> nth=1
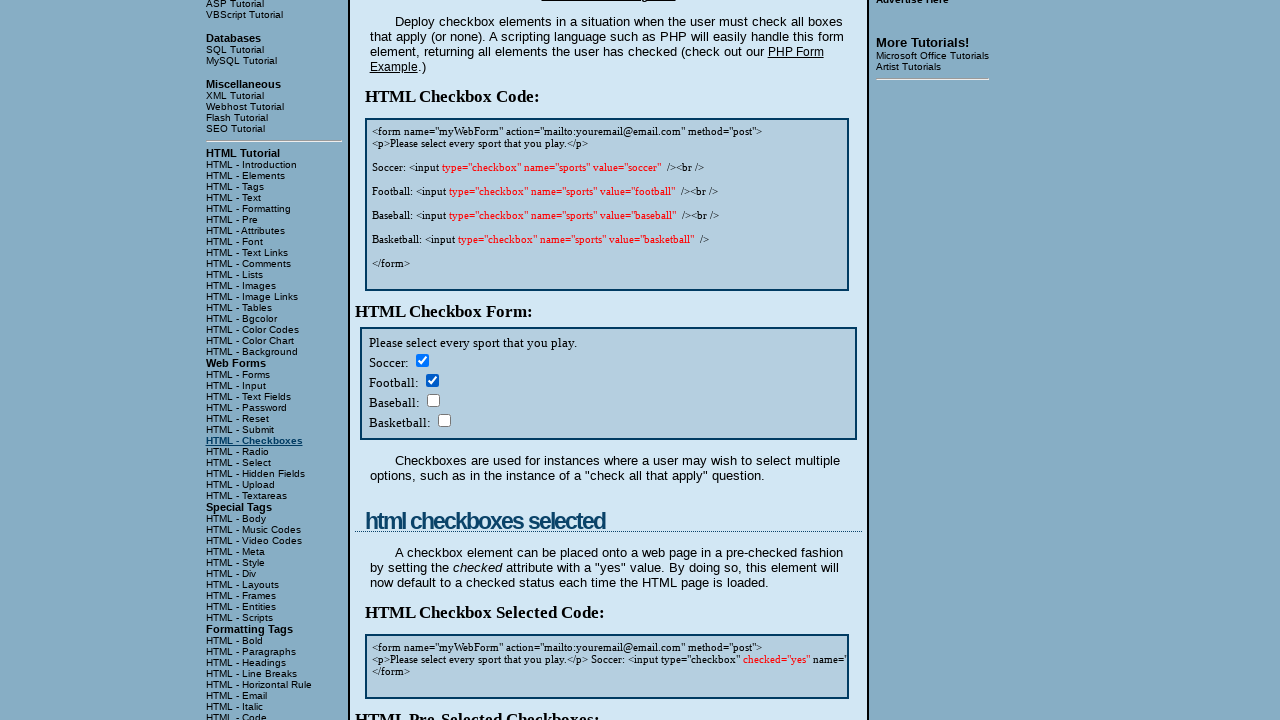

Clicked a sports checkbox to select it at (433, 400) on input[name='sports'] >> nth=2
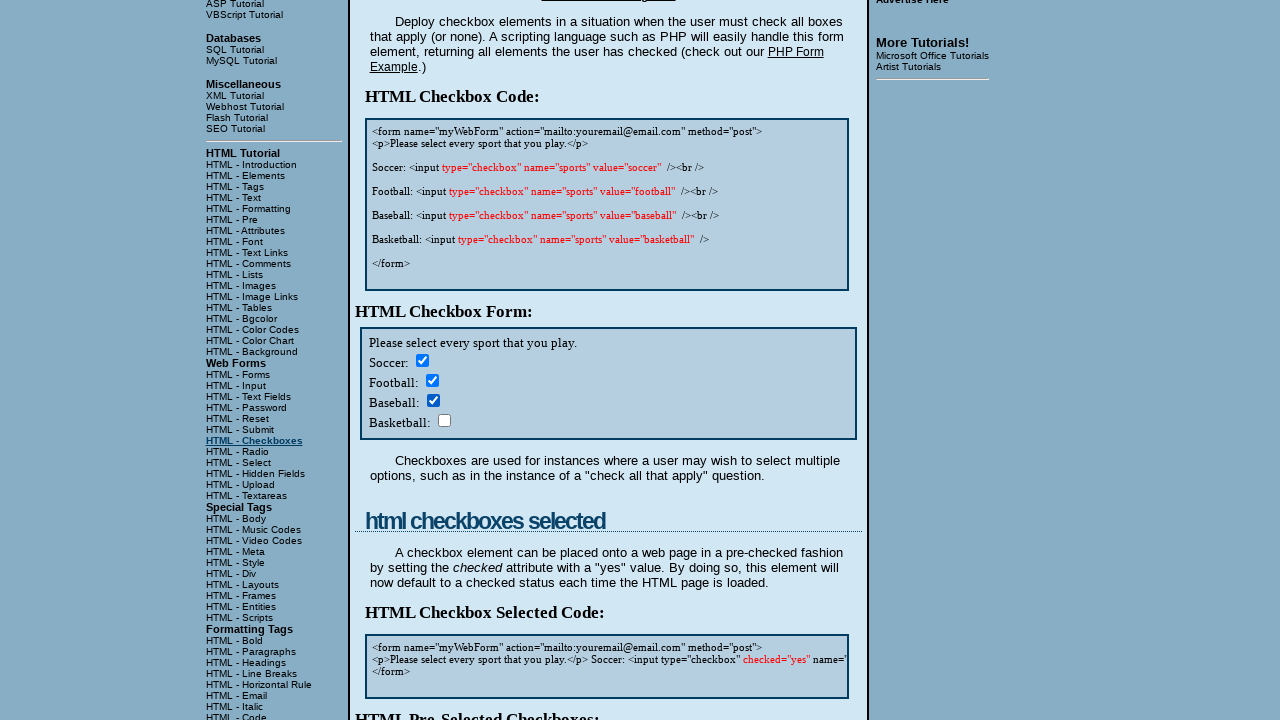

Clicked a sports checkbox to select it at (444, 420) on input[name='sports'] >> nth=3
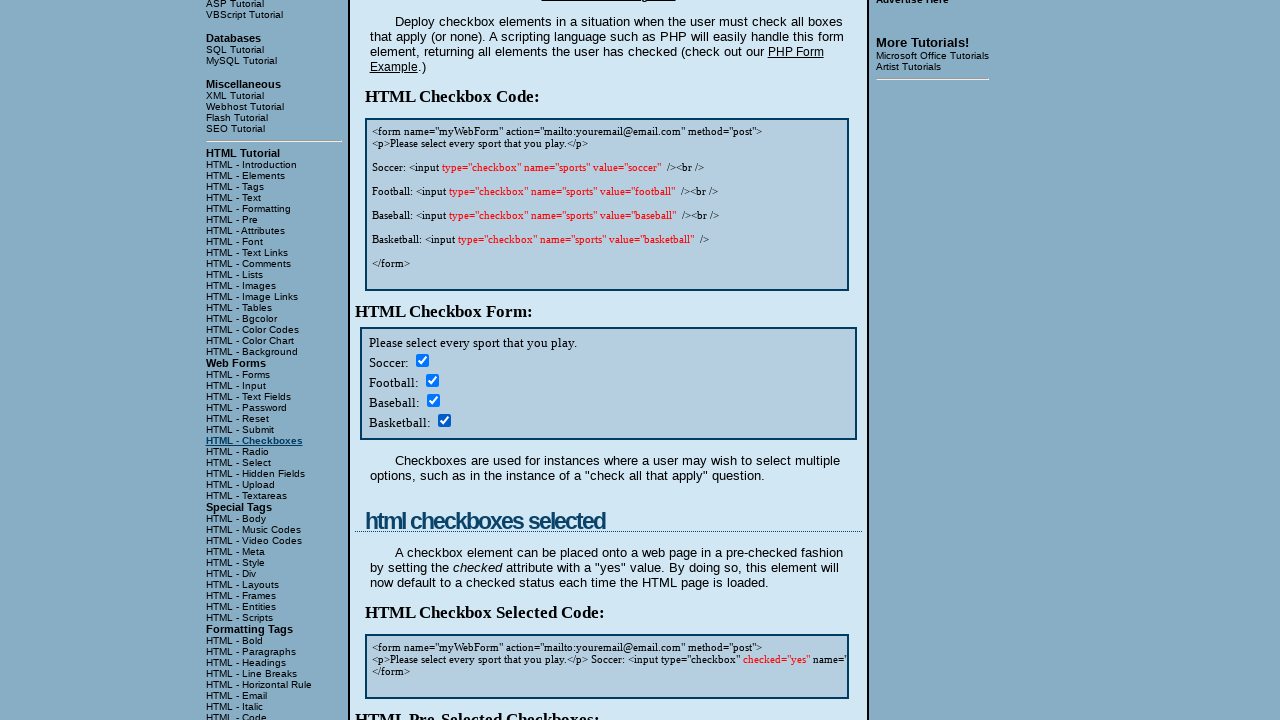

Clicked a sports checkbox to select it at (422, 360) on input[name='sports'] >> nth=4
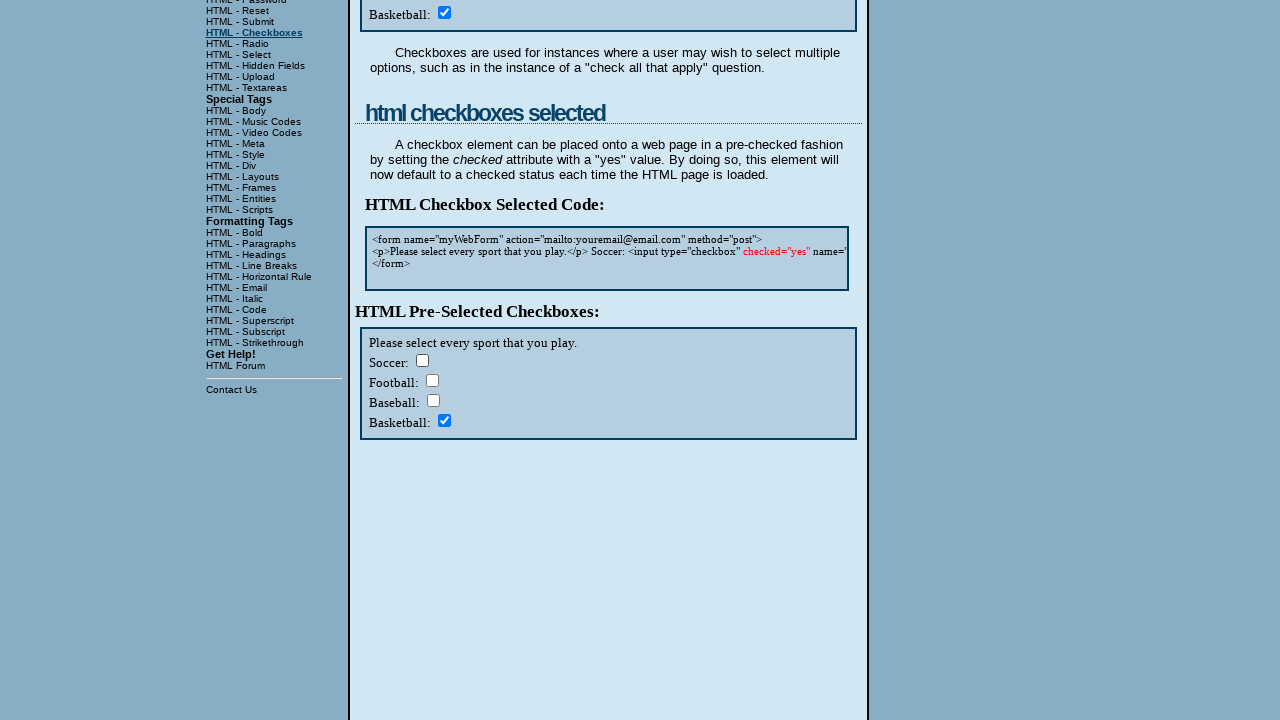

Clicked a sports checkbox to select it at (432, 380) on input[name='sports'] >> nth=5
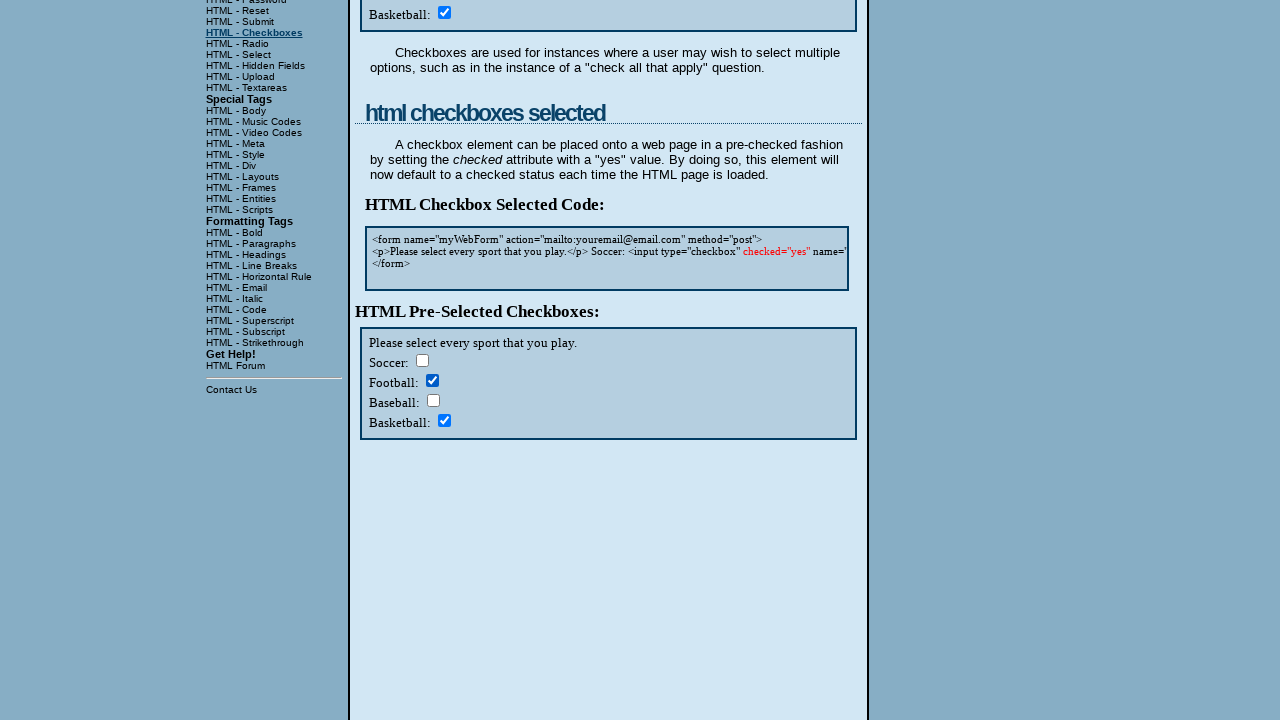

Clicked a sports checkbox to select it at (433, 400) on input[name='sports'] >> nth=6
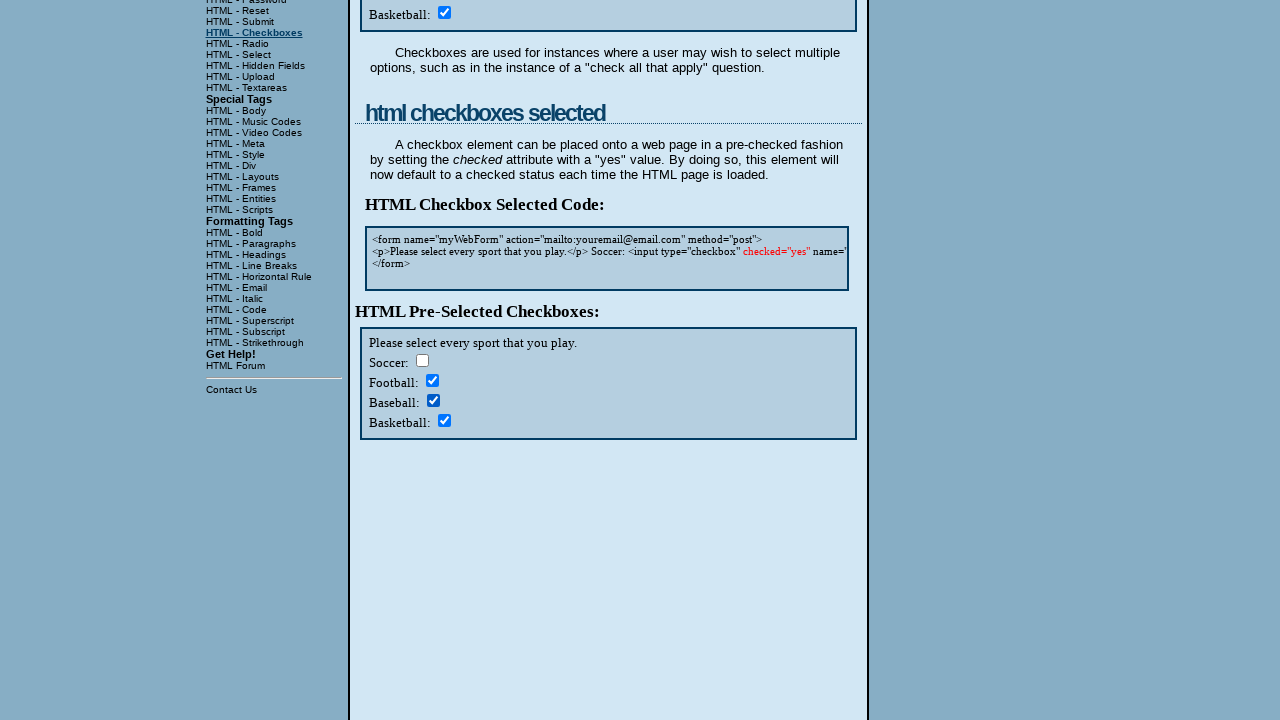

Clicked a sports checkbox to select it at (444, 420) on input[name='sports'] >> nth=7
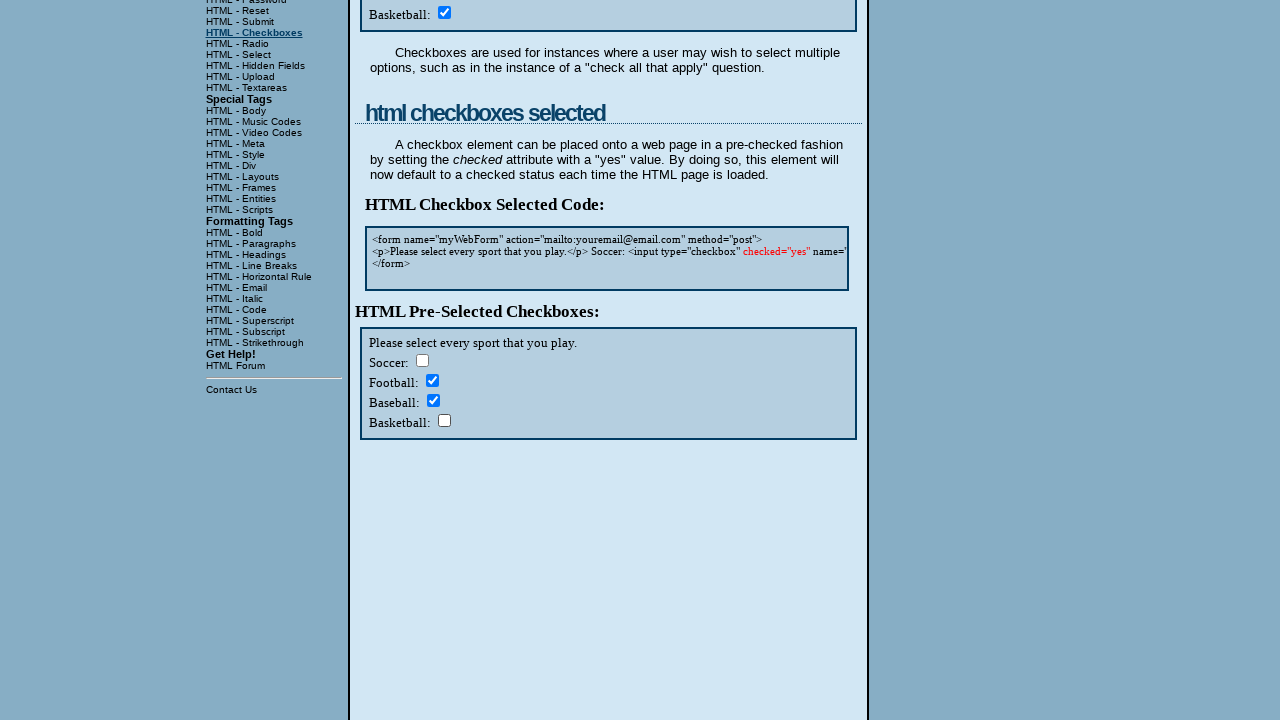

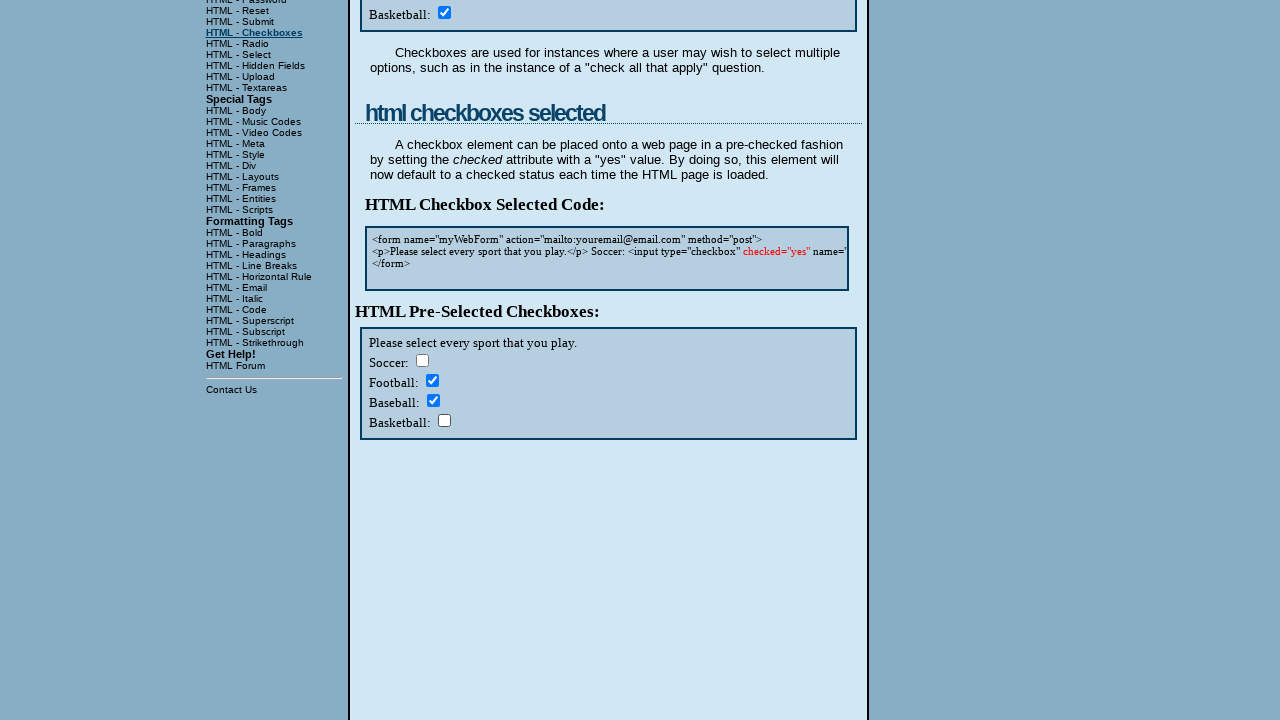